Navigates to Rahul Shetty Academy homepage and verifies the page loads by checking the title

Starting URL: https://rahulshettyacademy.com/#/index

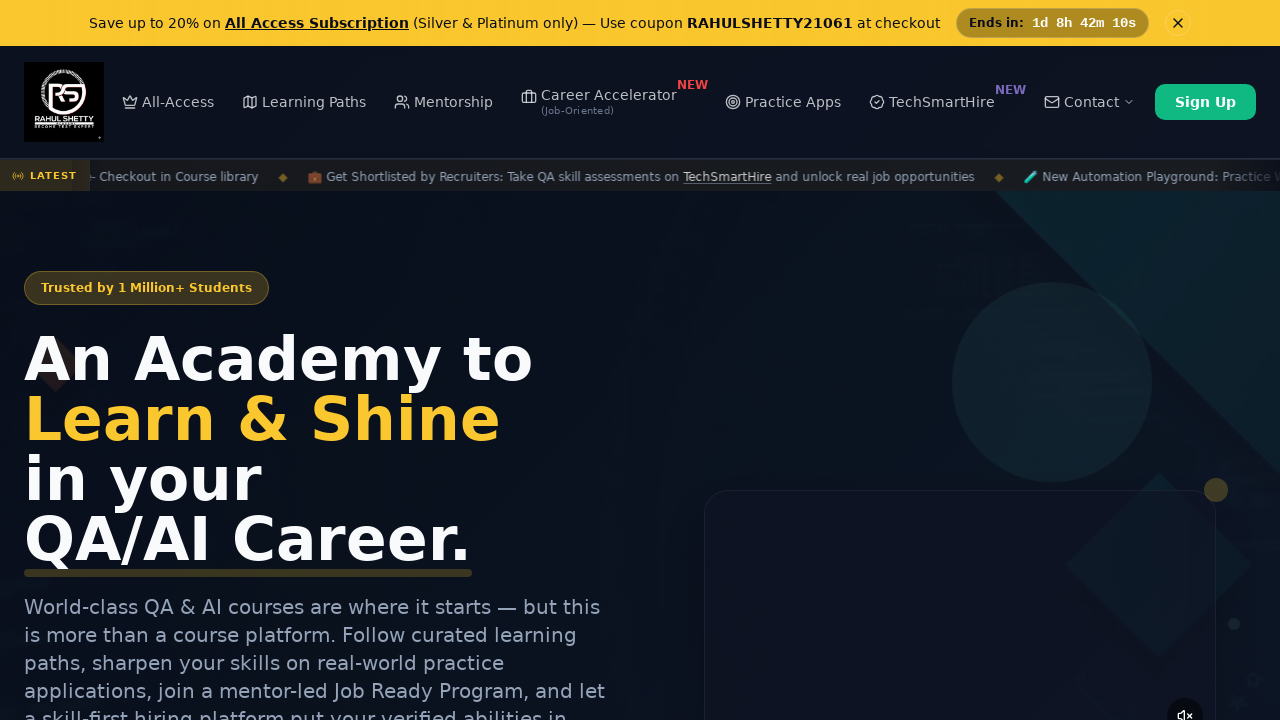

Navigated to Rahul Shetty Academy homepage
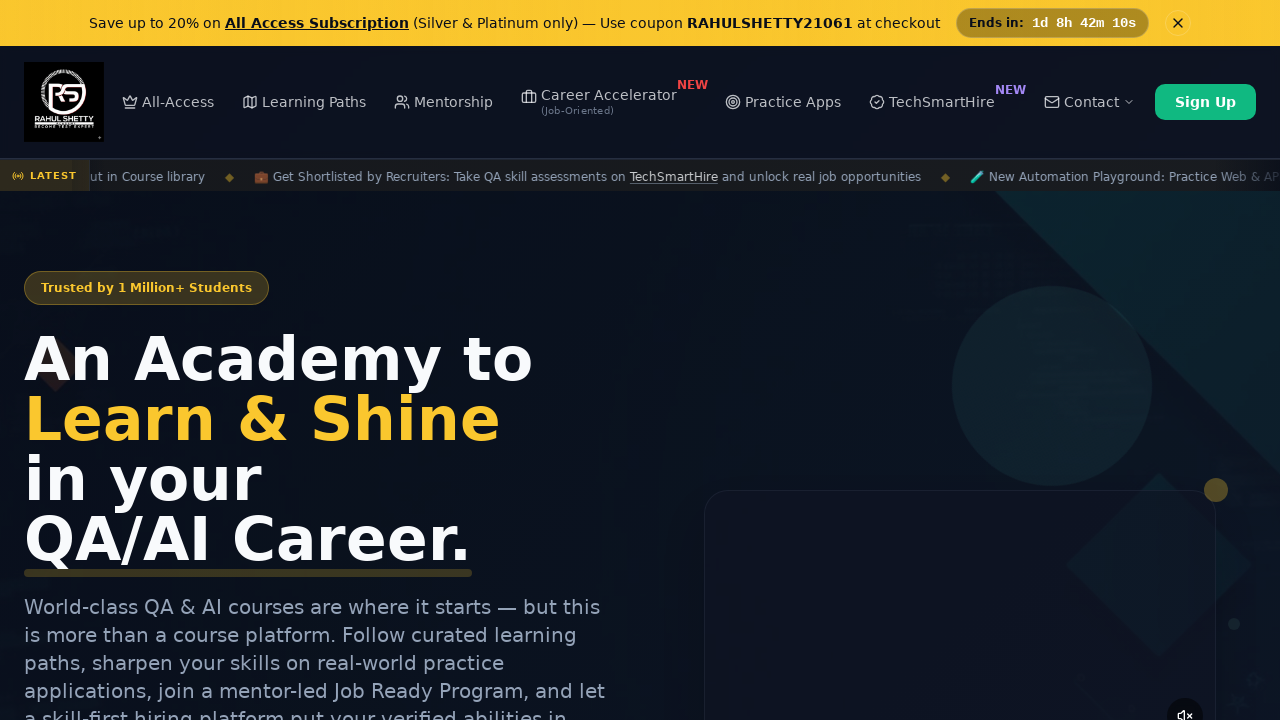

Page DOM content loaded
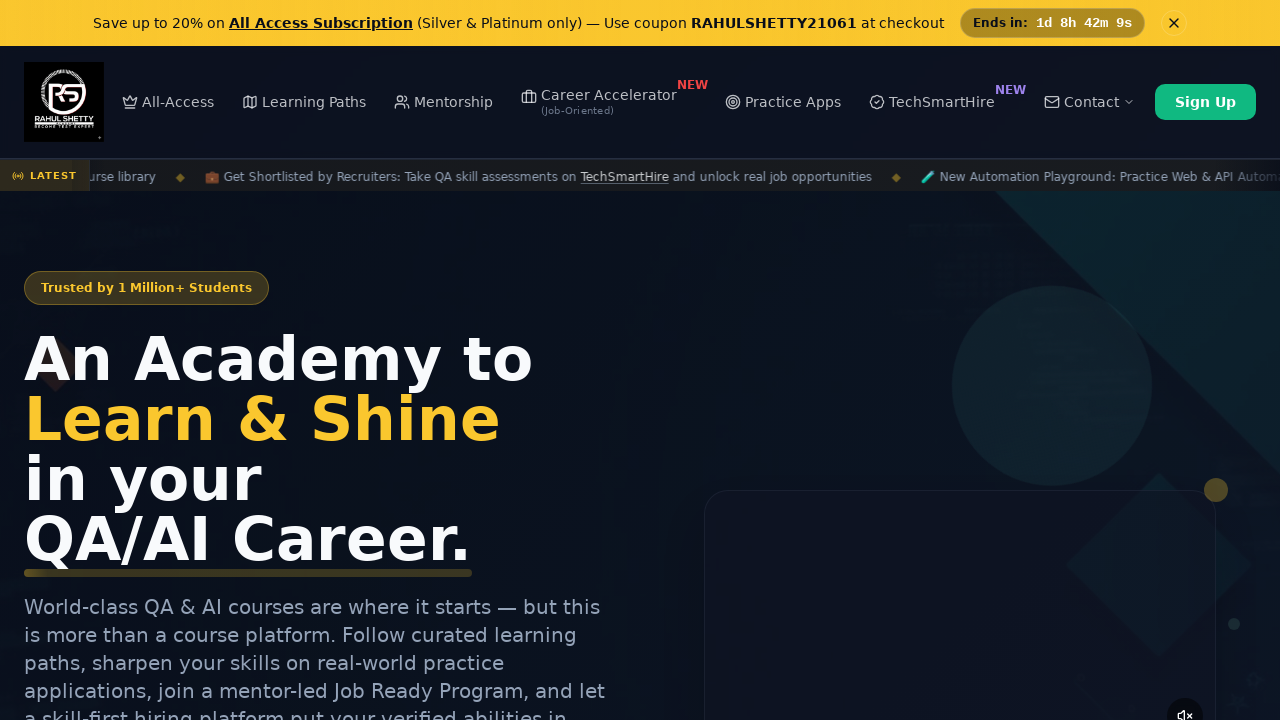

Retrieved page title: 'Rahul Shetty Academy | QA Automation, Playwright, AI Testing & Online Training'
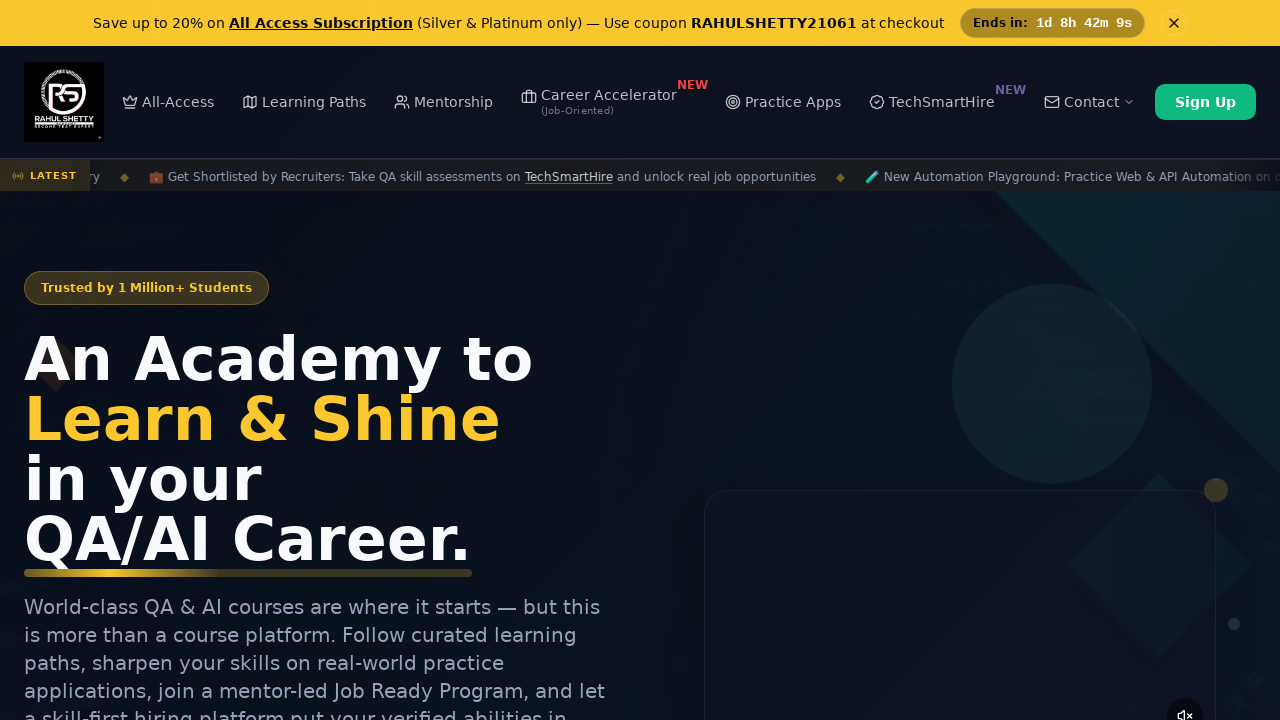

Printed page title to console
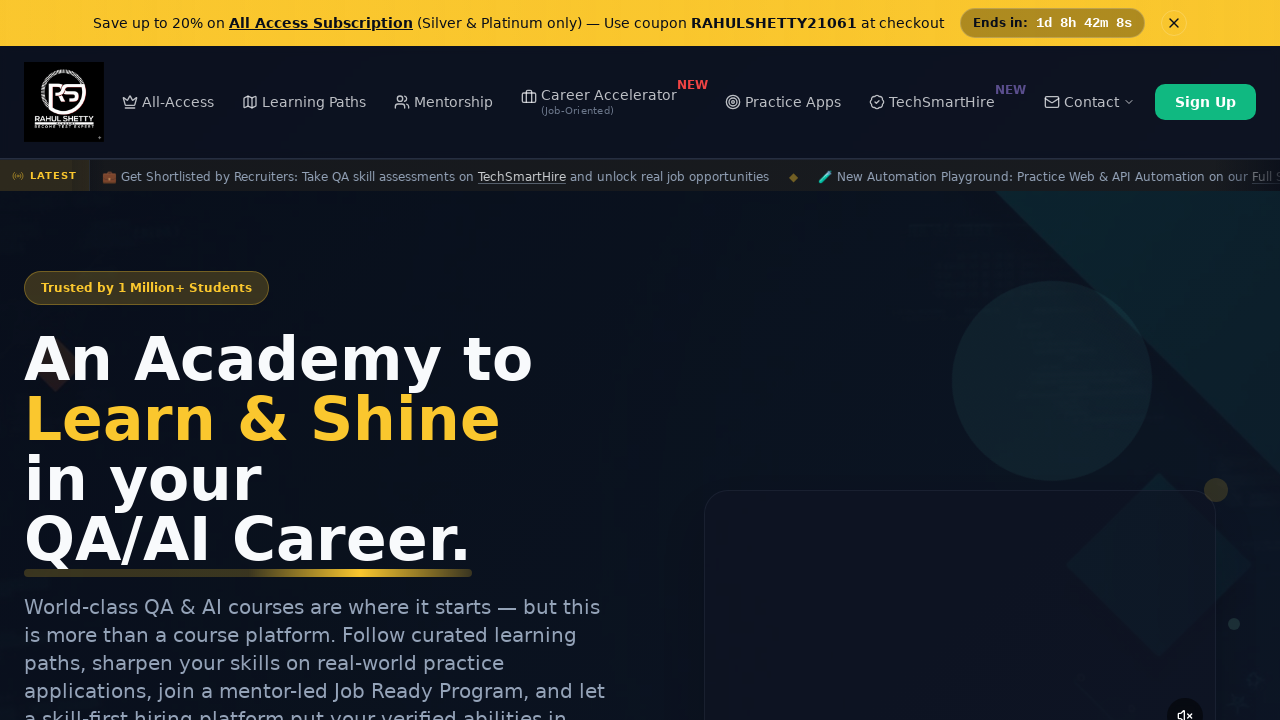

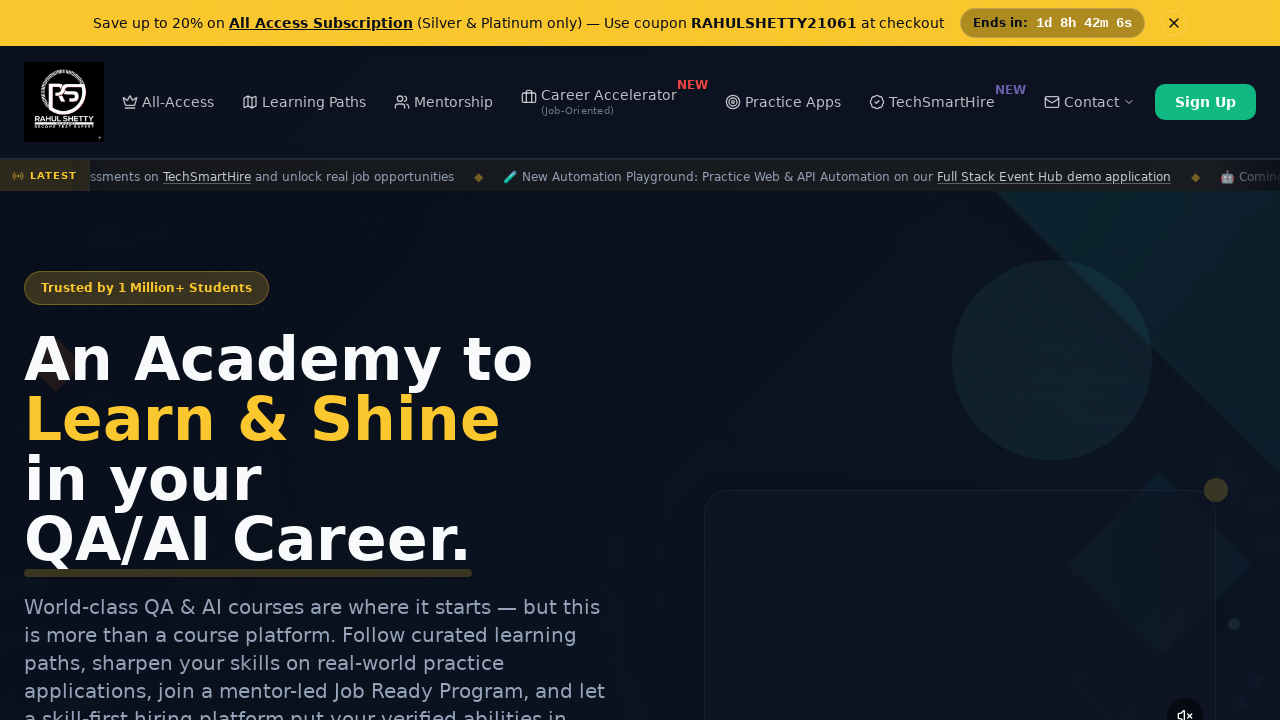